Tests multiple static pages sequentially, verifying that each page loads correctly with expected title, content, and images

Starting URL: https://gis.inf.elte.hu/tiszta-tisza/contact

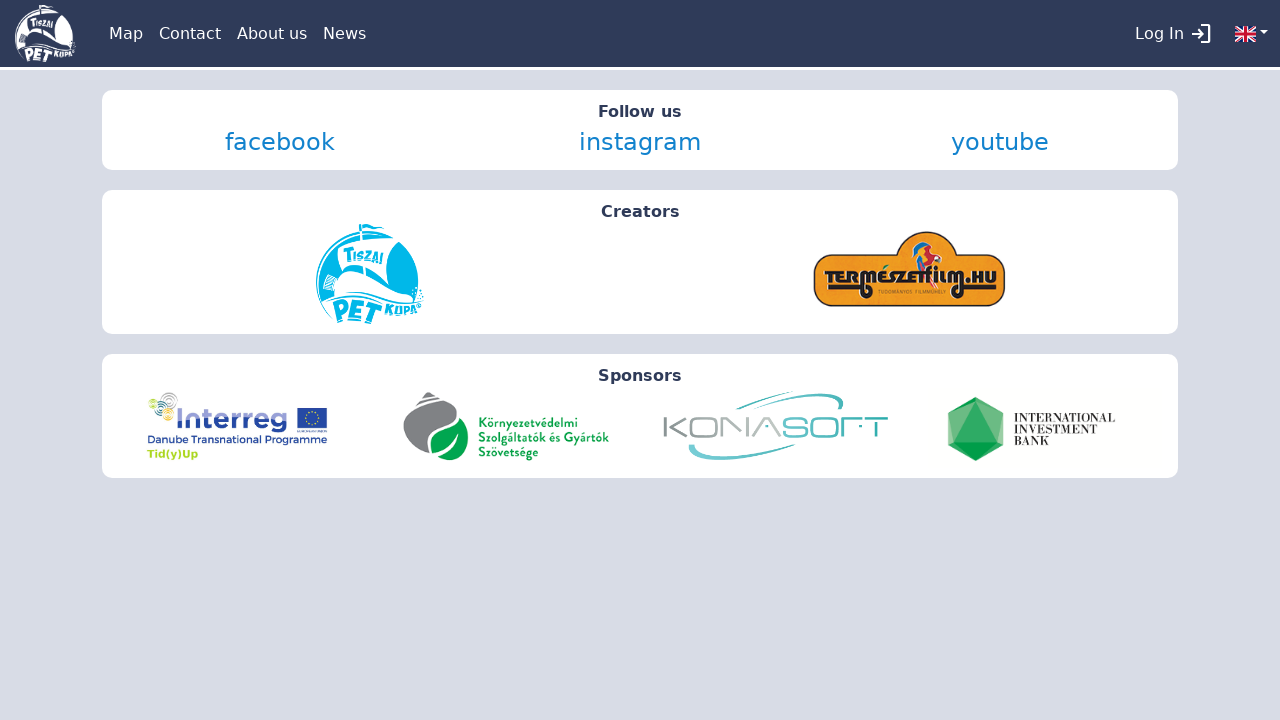

Verified page title is 'Tiszta Tisza Térkép' on https://gis.inf.elte.hu/tiszta-tisza/contact
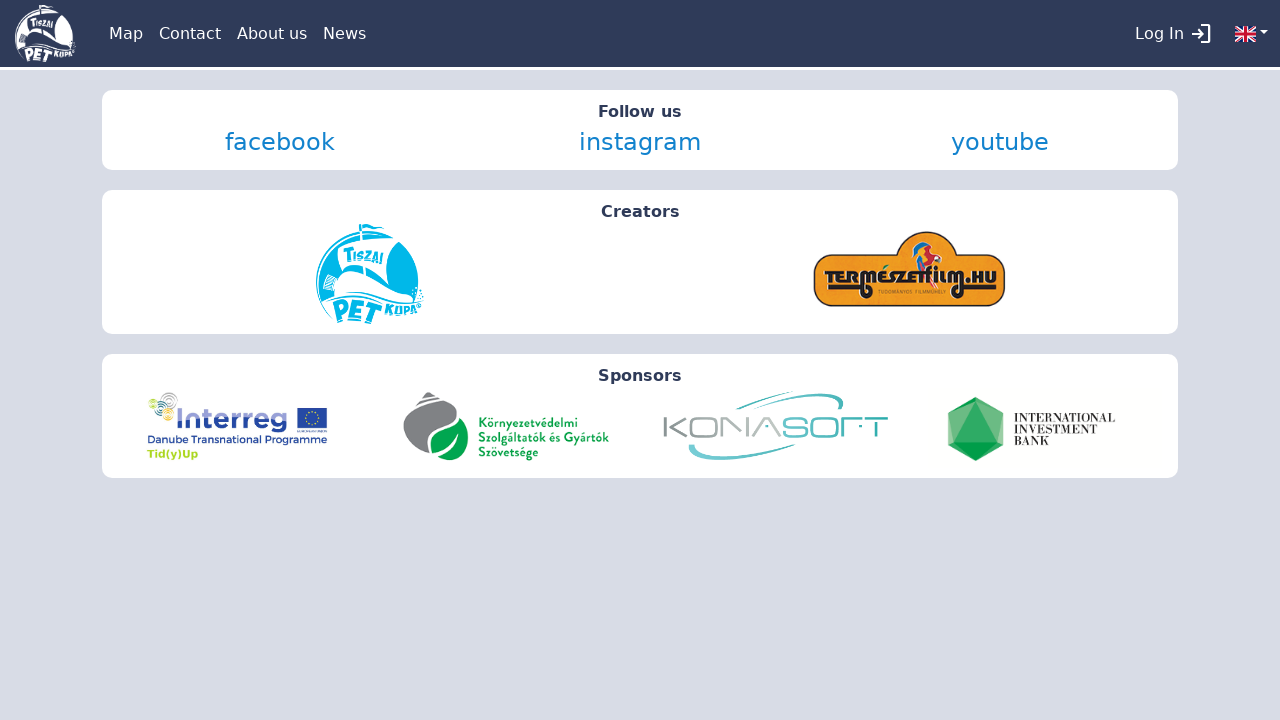

Verified body element is visible on https://gis.inf.elte.hu/tiszta-tisza/contact
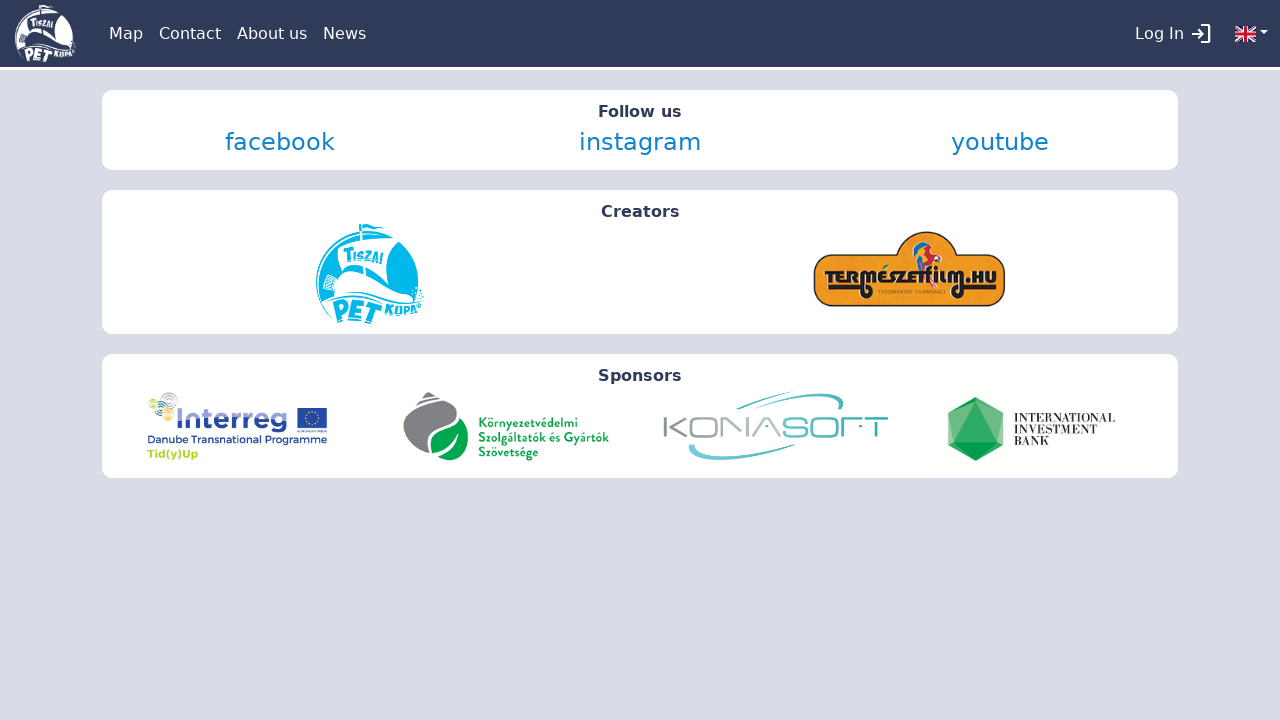

Verified expected content 'Follow us' found on https://gis.inf.elte.hu/tiszta-tisza/contact
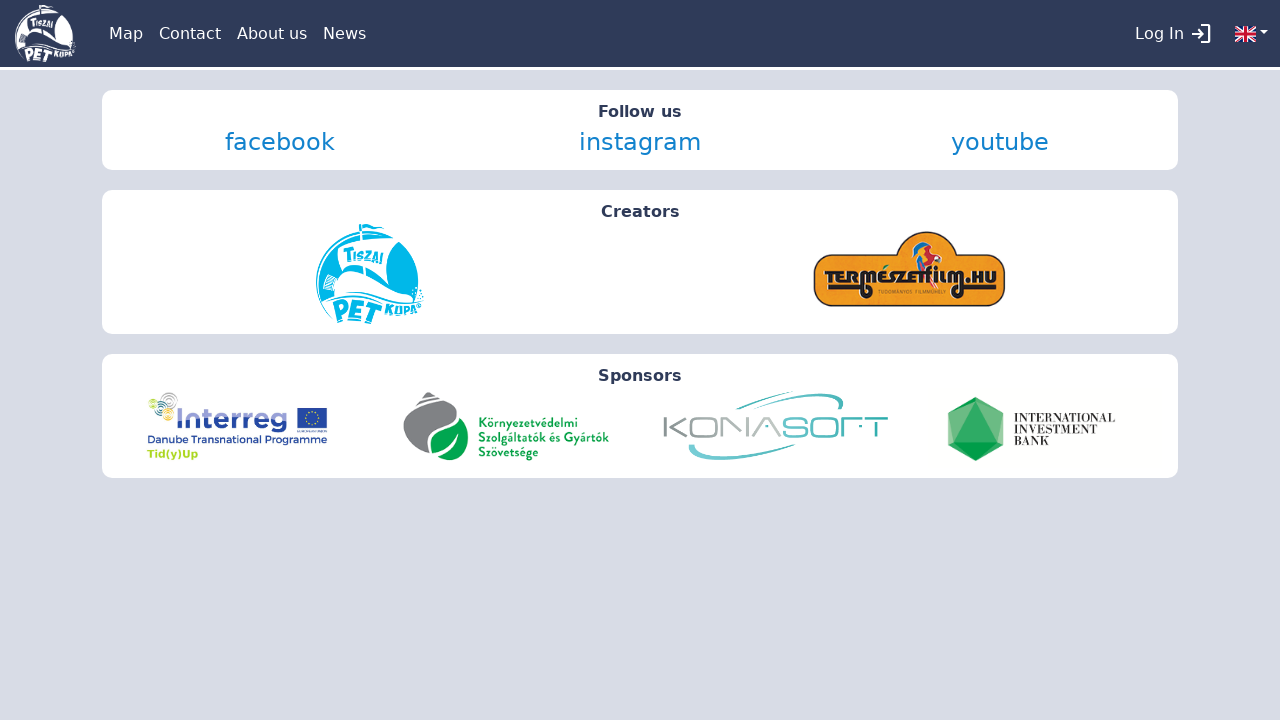

Verified visible image (outside nav bar) exists on https://gis.inf.elte.hu/tiszta-tisza/contact
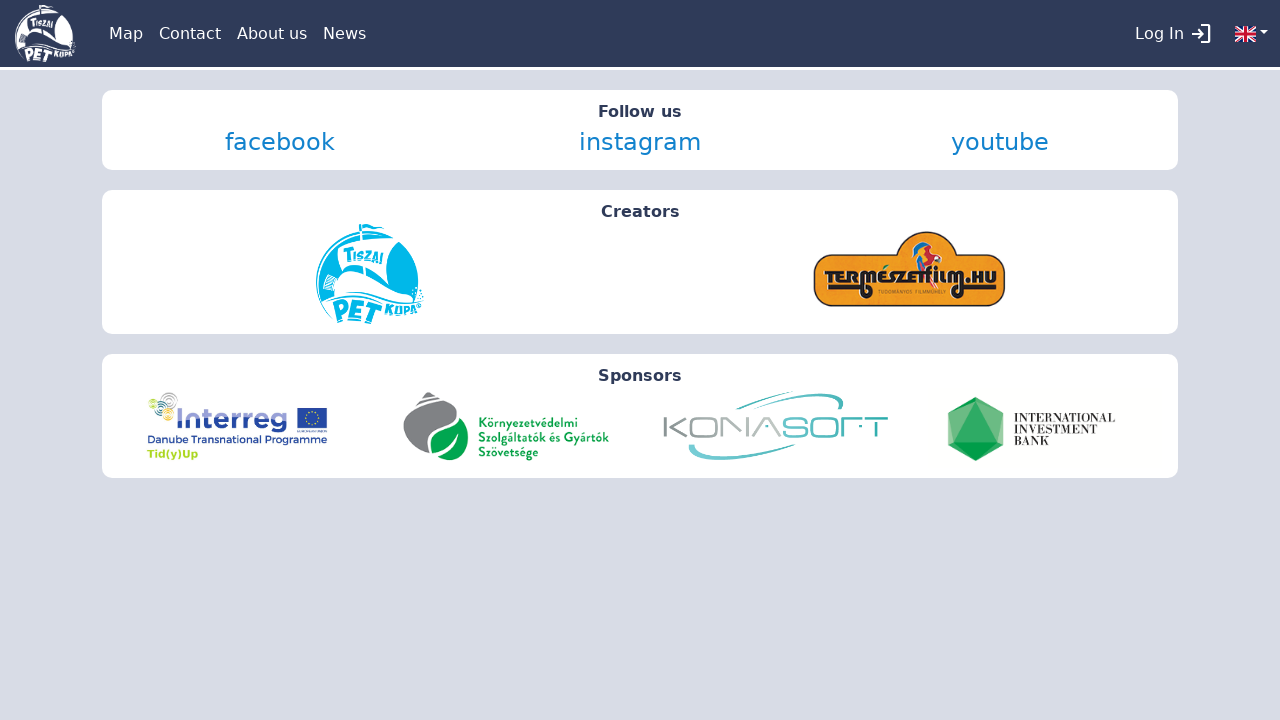

Navigated to https://gis.inf.elte.hu/tiszta-tisza/about
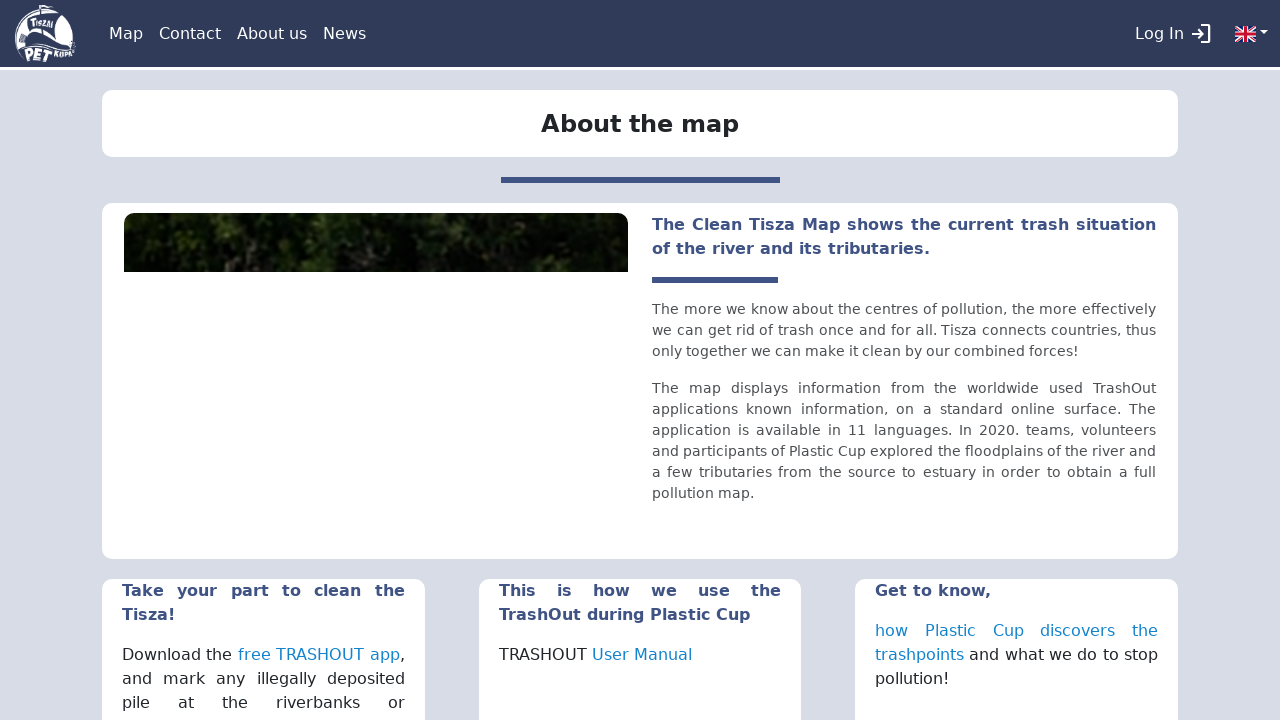

Verified page title is 'Tiszta Tisza Térkép' on https://gis.inf.elte.hu/tiszta-tisza/about
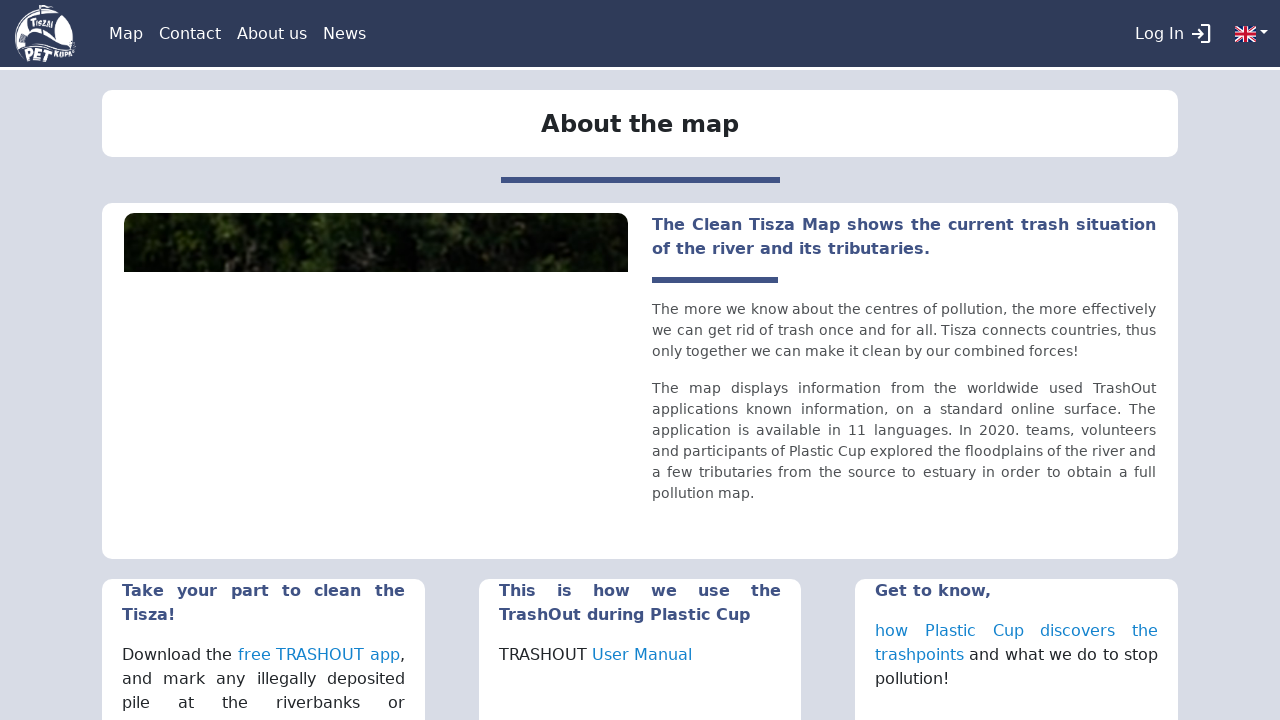

Verified body element is visible on https://gis.inf.elte.hu/tiszta-tisza/about
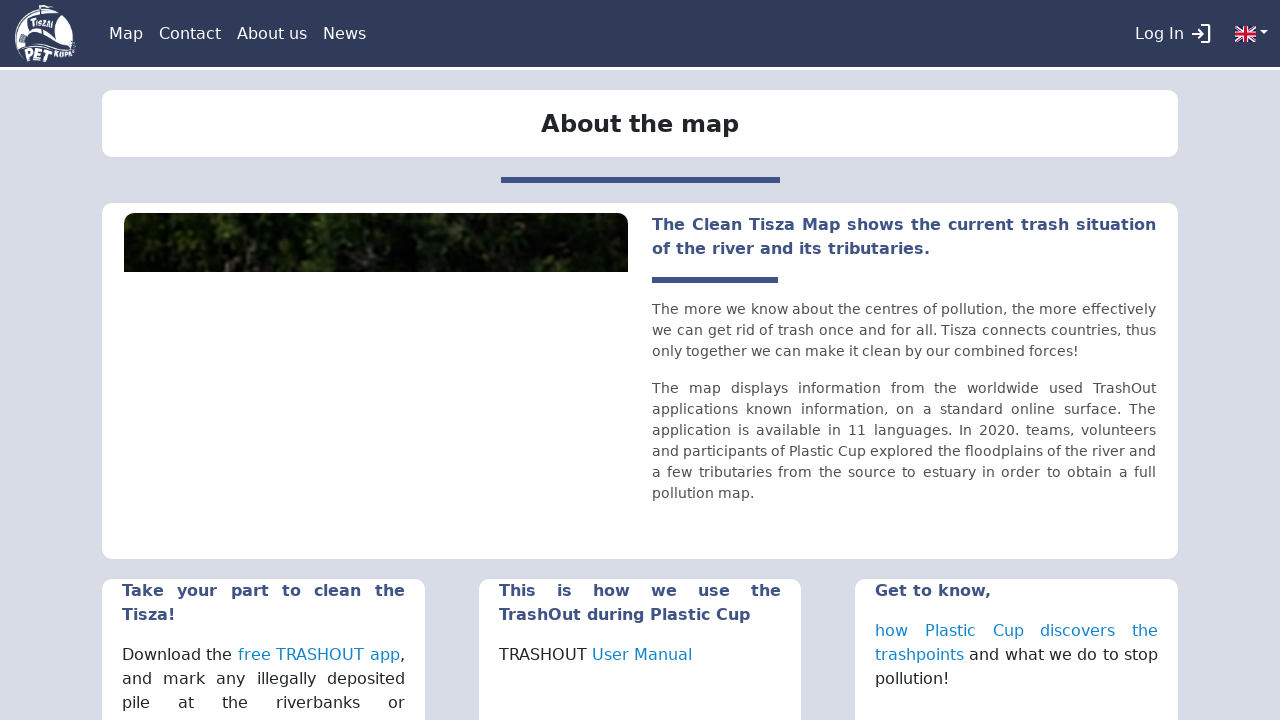

Verified expected content 'About the map' found on https://gis.inf.elte.hu/tiszta-tisza/about
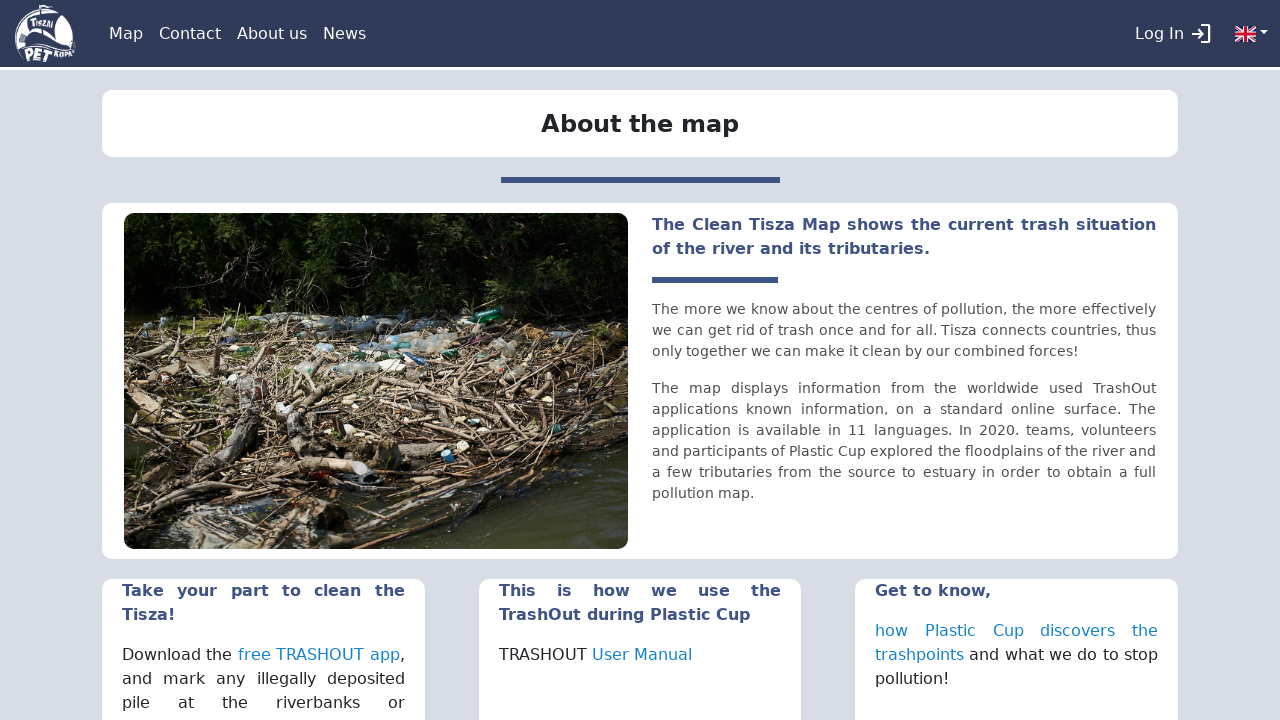

Verified visible image (outside nav bar) exists on https://gis.inf.elte.hu/tiszta-tisza/about
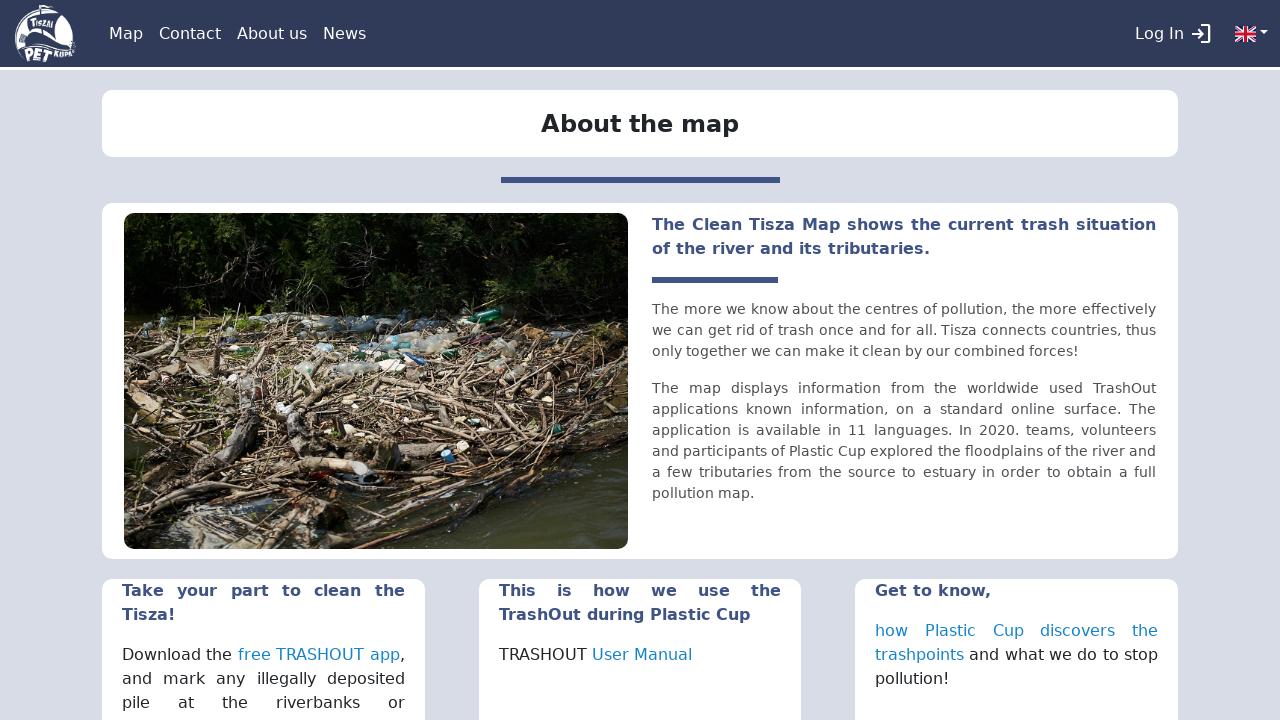

Navigated to https://gis.inf.elte.hu/tiszta-tisza/news
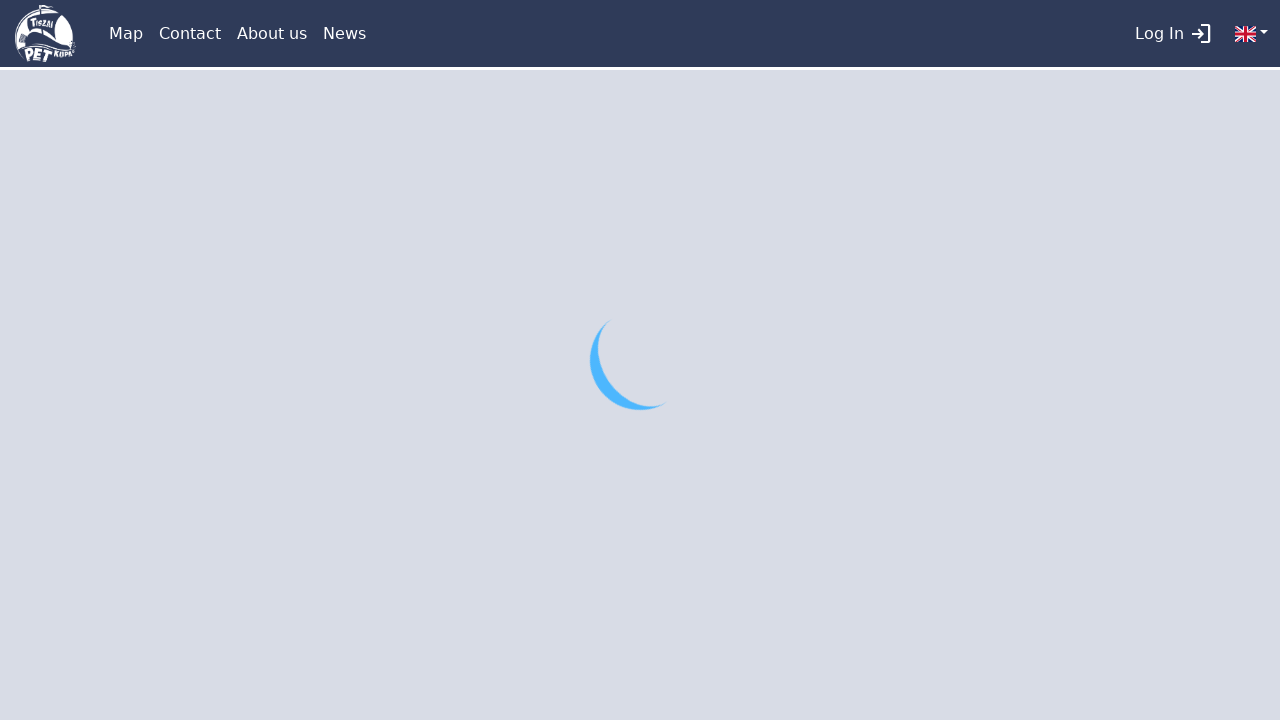

Verified page title is 'Tiszta Tisza Térkép' on https://gis.inf.elte.hu/tiszta-tisza/news
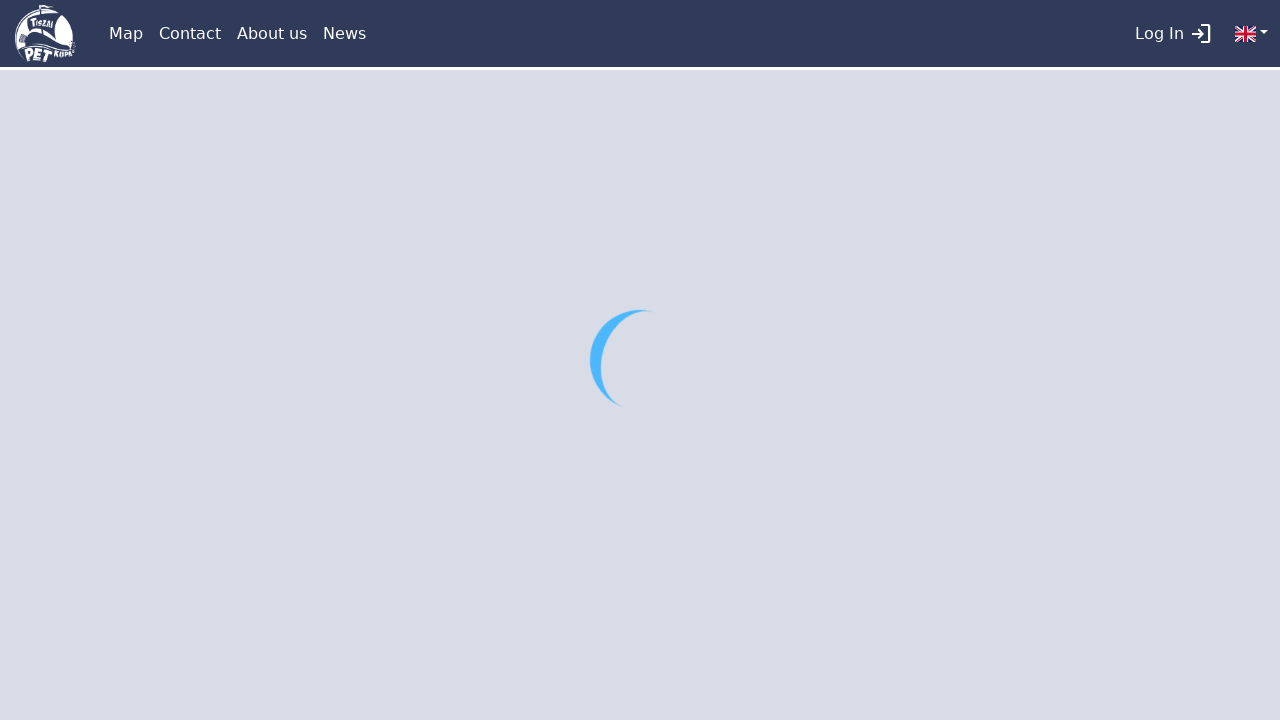

Verified body element is visible on https://gis.inf.elte.hu/tiszta-tisza/news
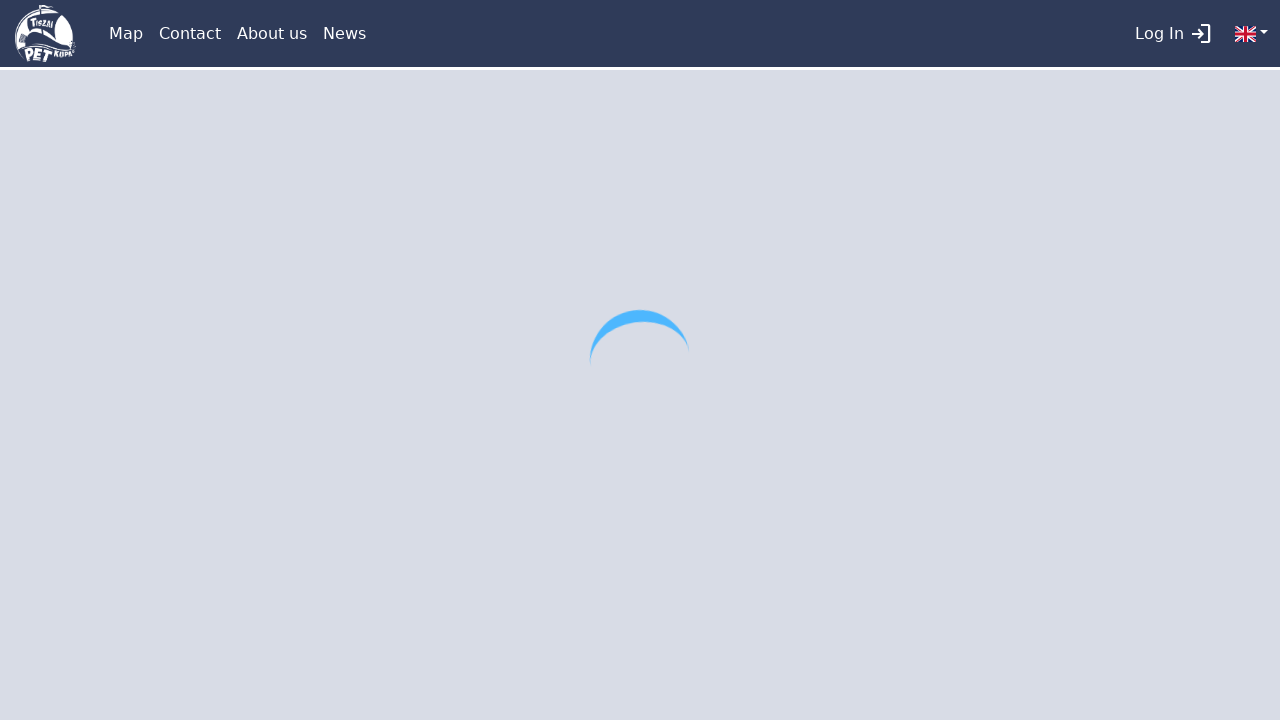

Verified no visible images (outside nav bar) on https://gis.inf.elte.hu/tiszta-tisza/news
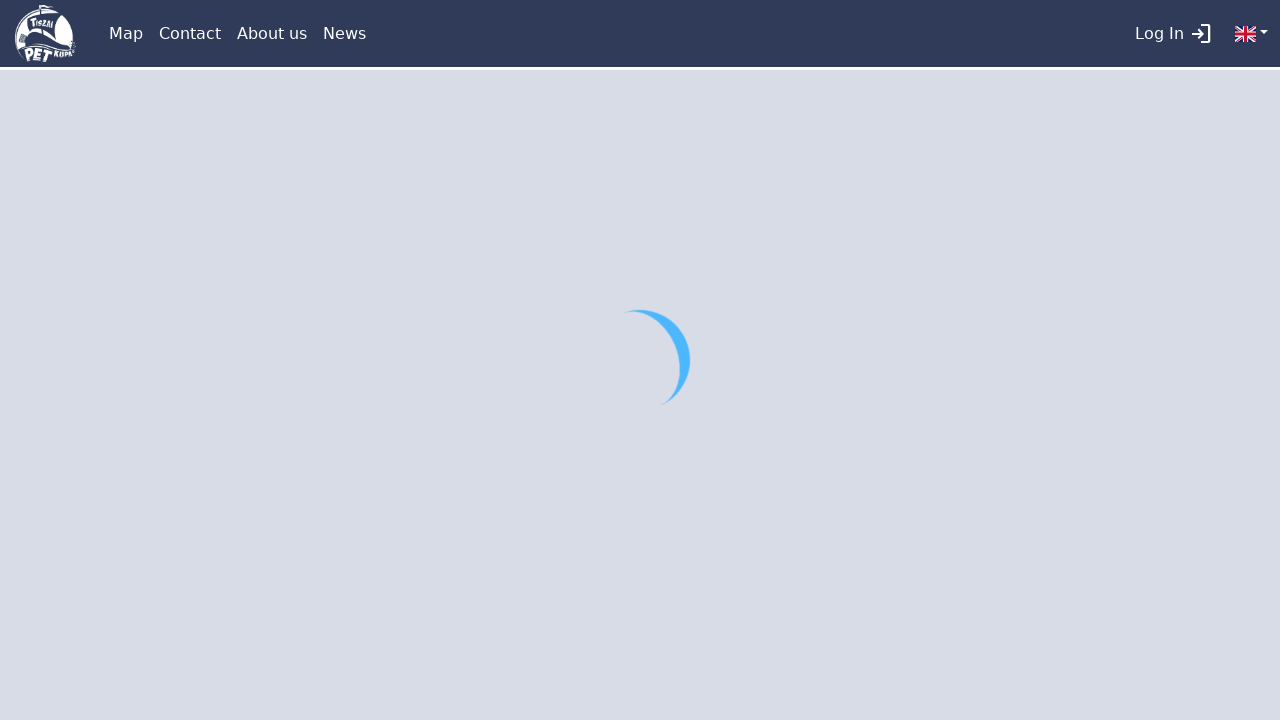

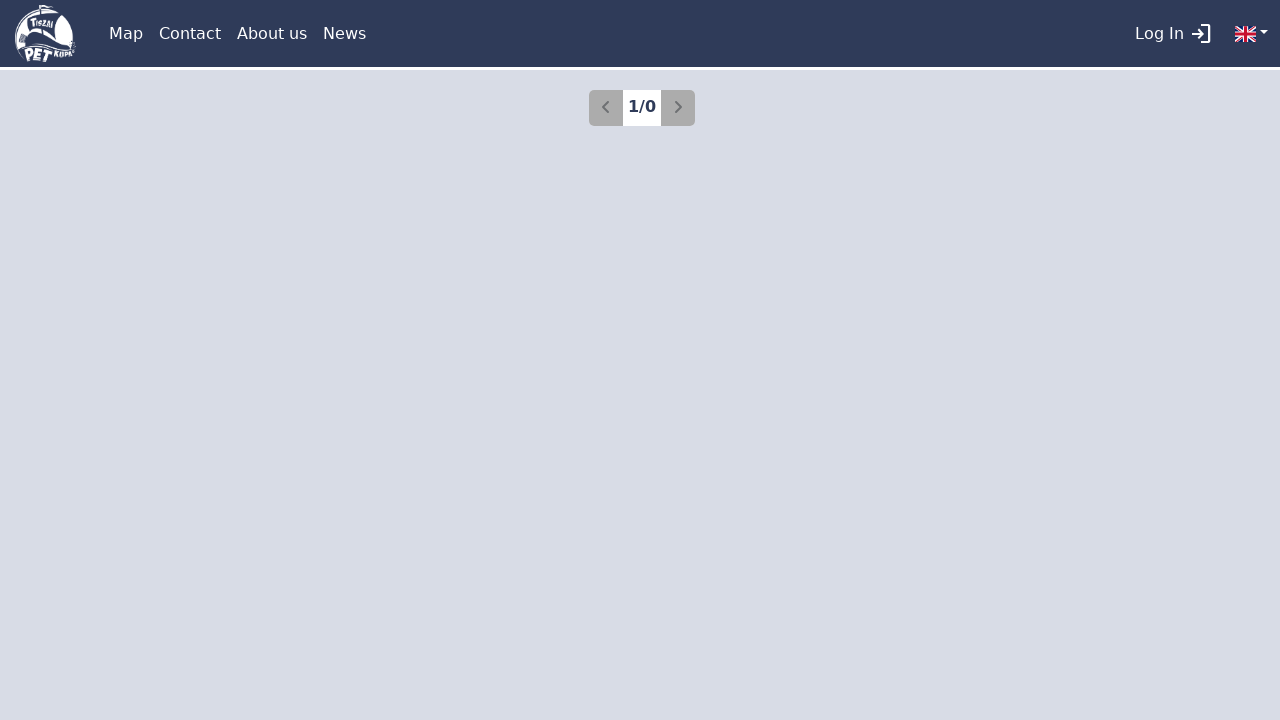